Tests dropdown selection by selecting options and verifying the selected values

Starting URL: https://the-internet.herokuapp.com/dropdown

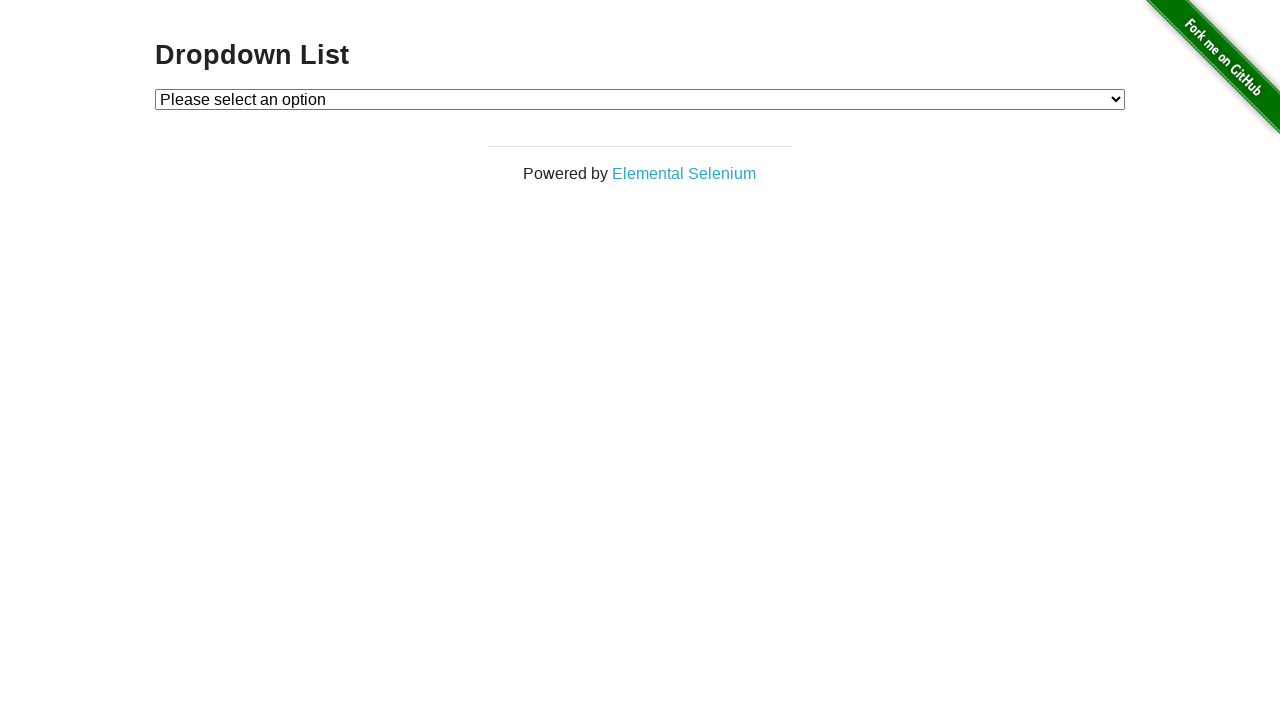

Navigated to dropdown test page
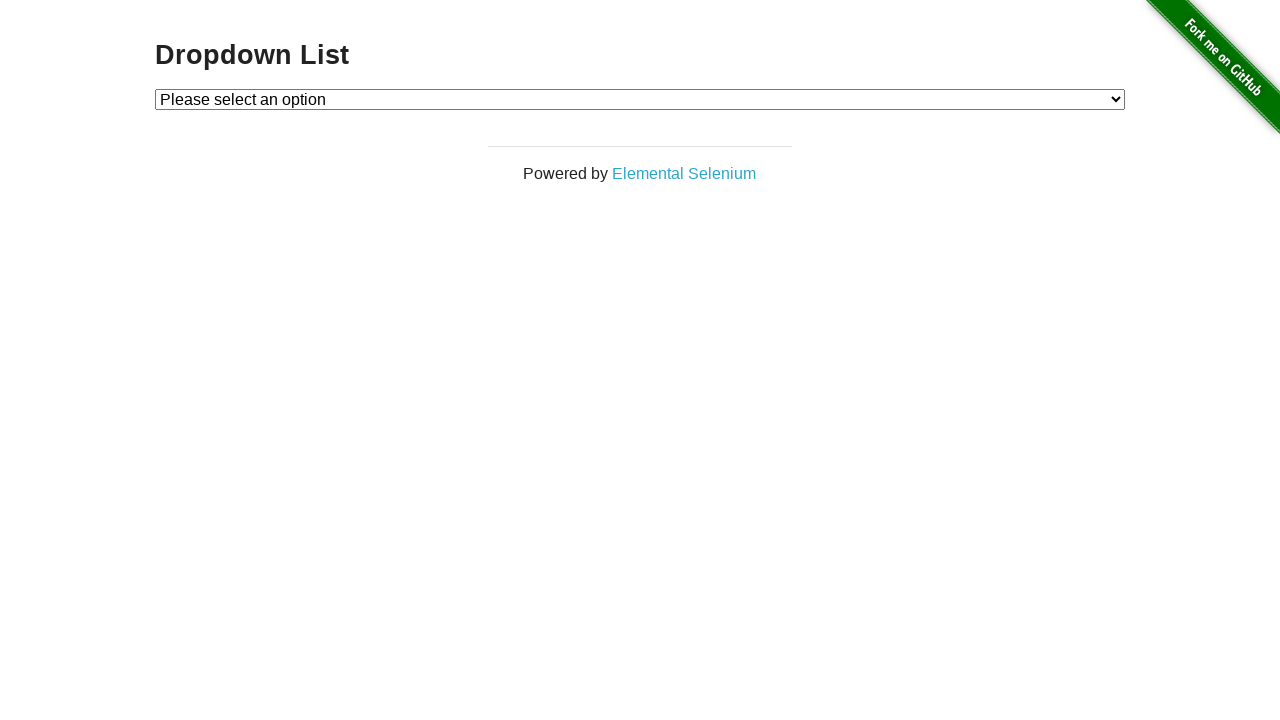

Selected Option 1 from dropdown on #dropdown
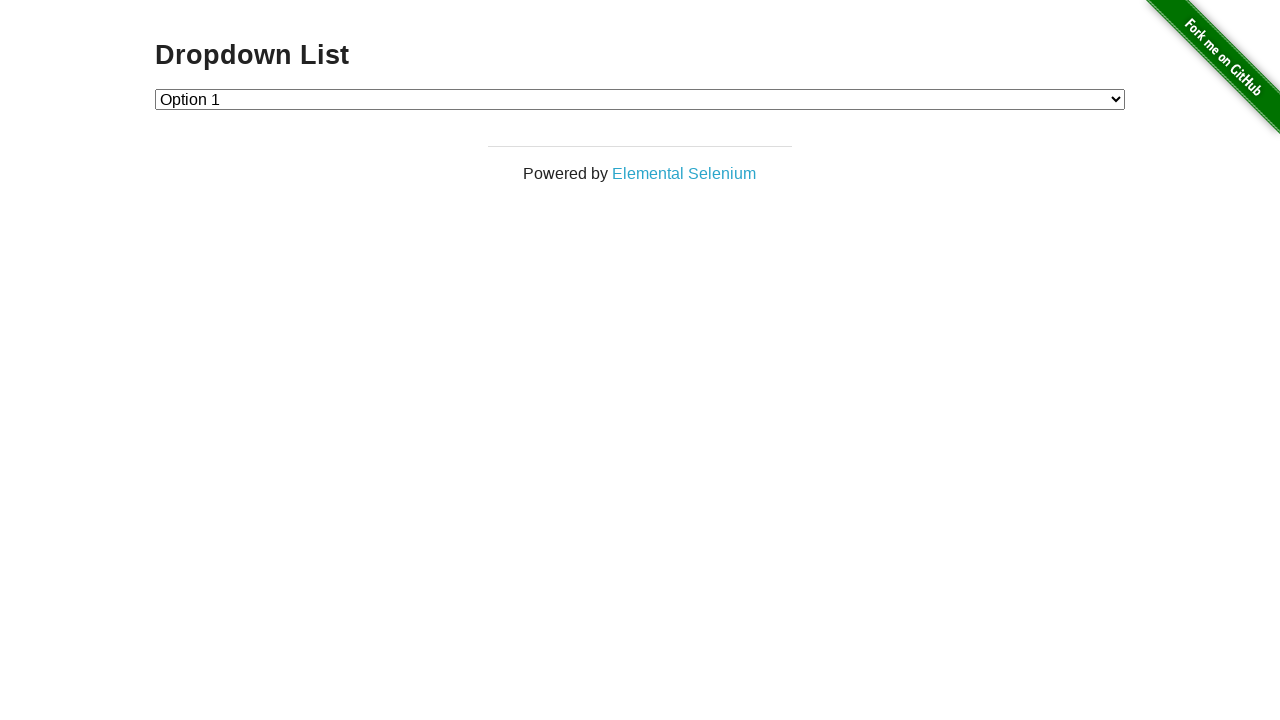

Verified Option 1 is selected (value='1')
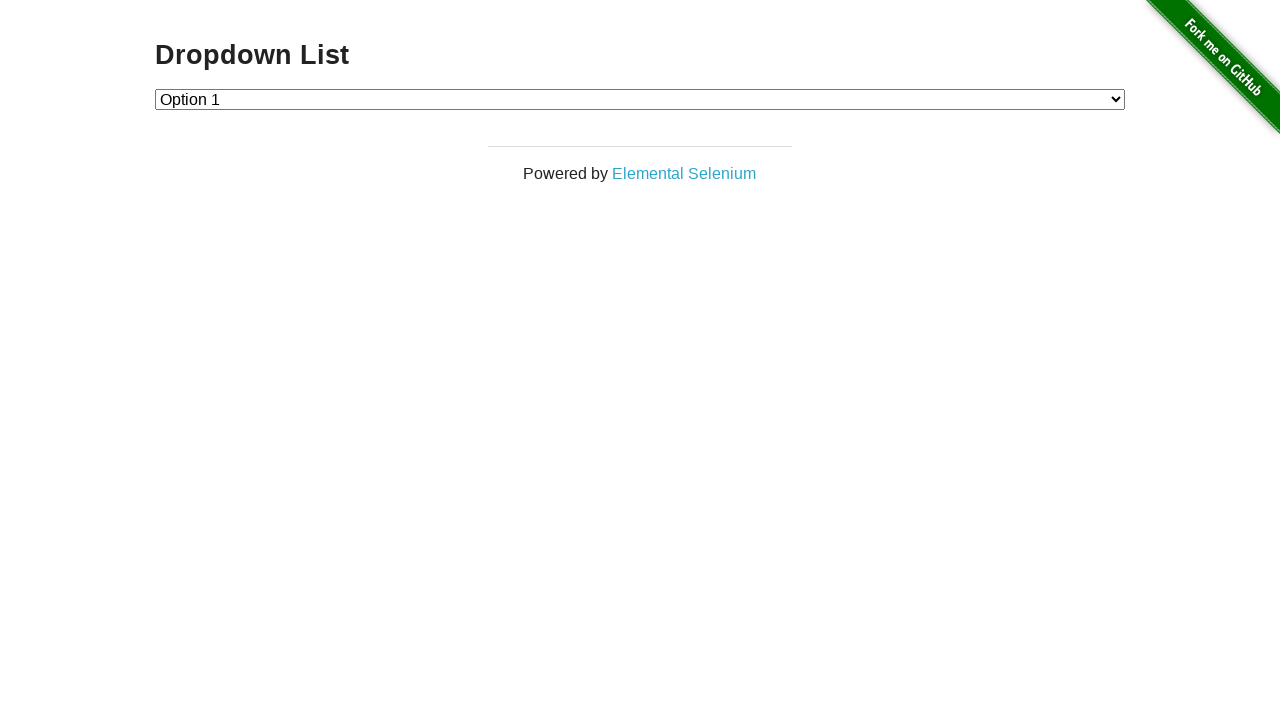

Selected Option 2 from dropdown on #dropdown
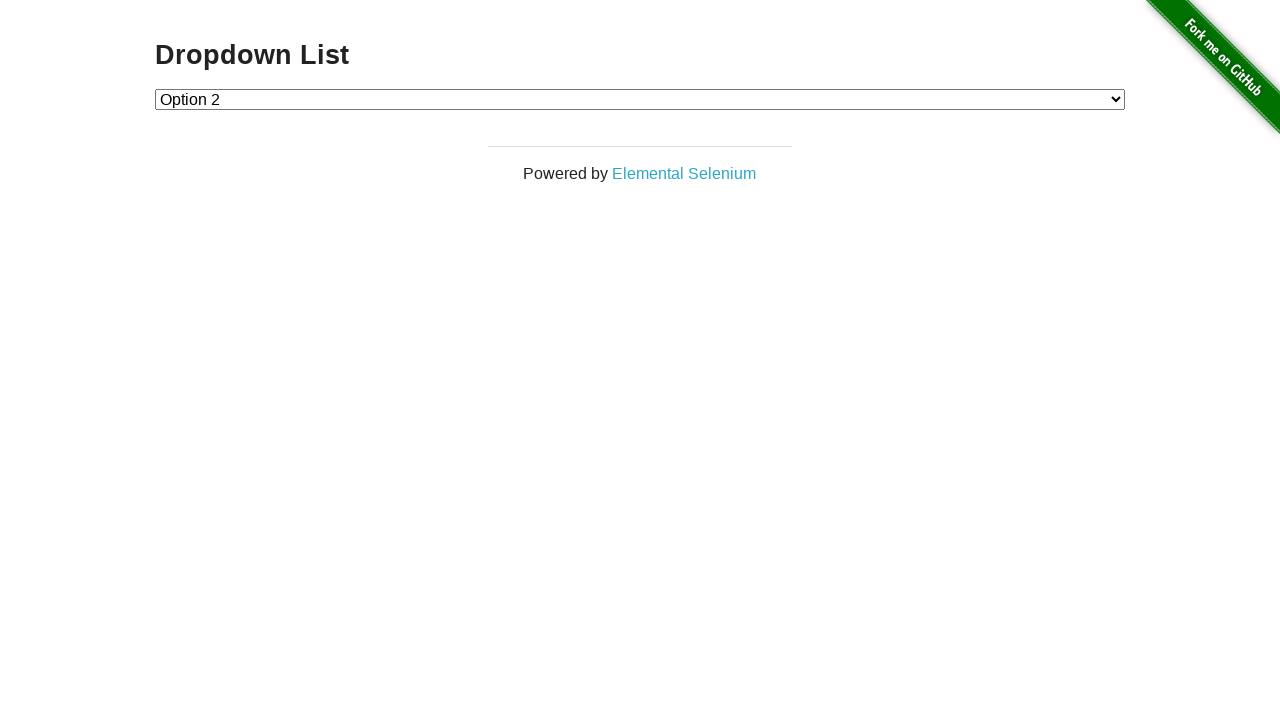

Verified Option 2 is selected (value='2')
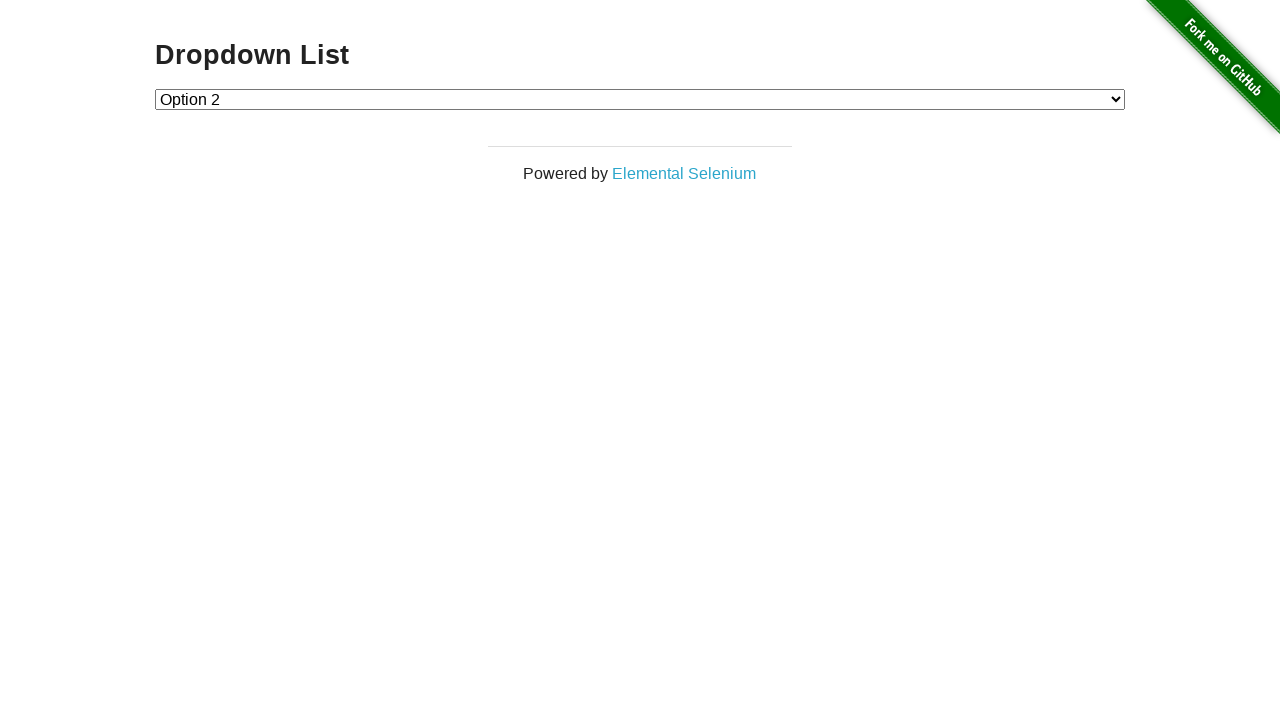

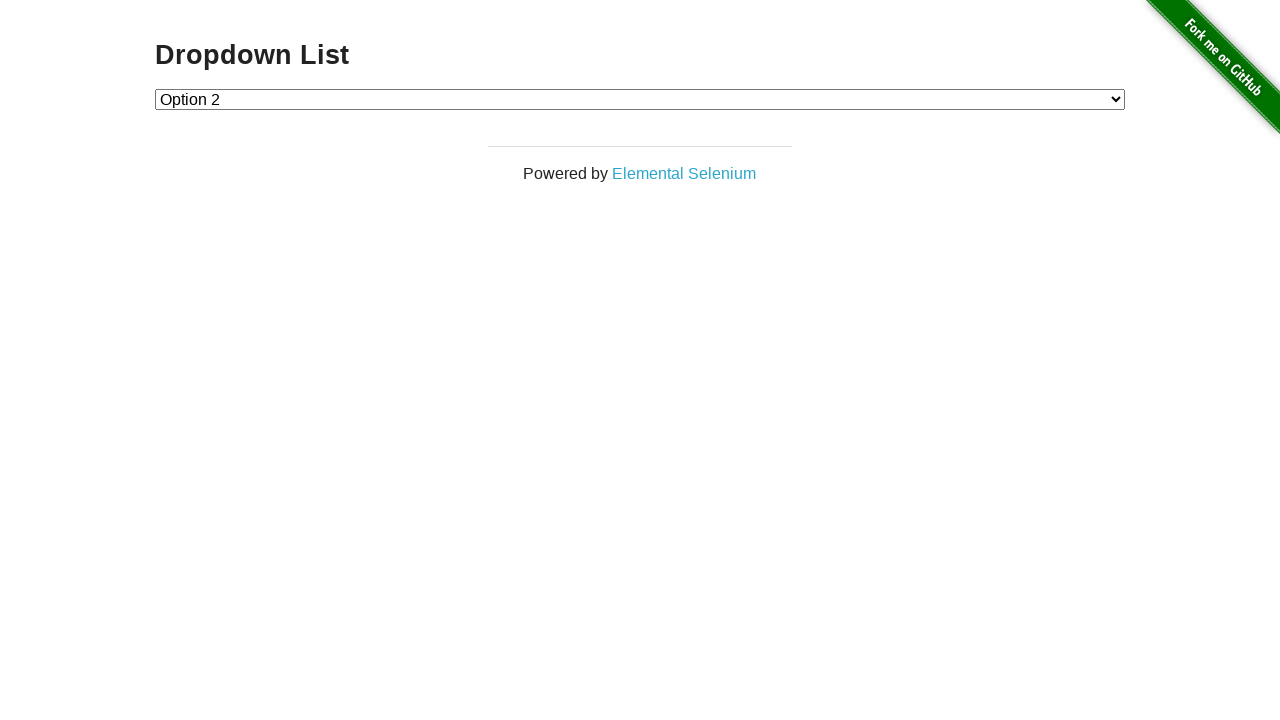